Navigates to the Pluralsight homepage. This is a minimal script that only opens the website without performing any further actions.

Starting URL: https://www.pluralsight.com

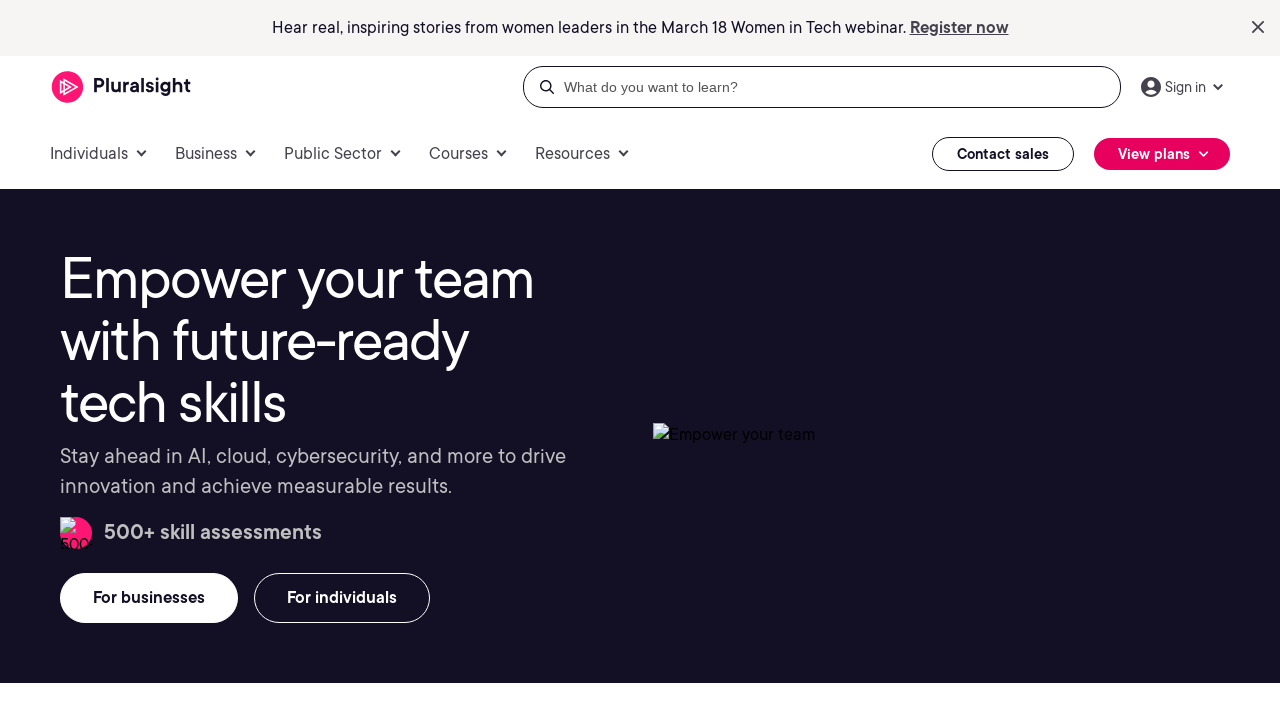

Navigated to Pluralsight homepage
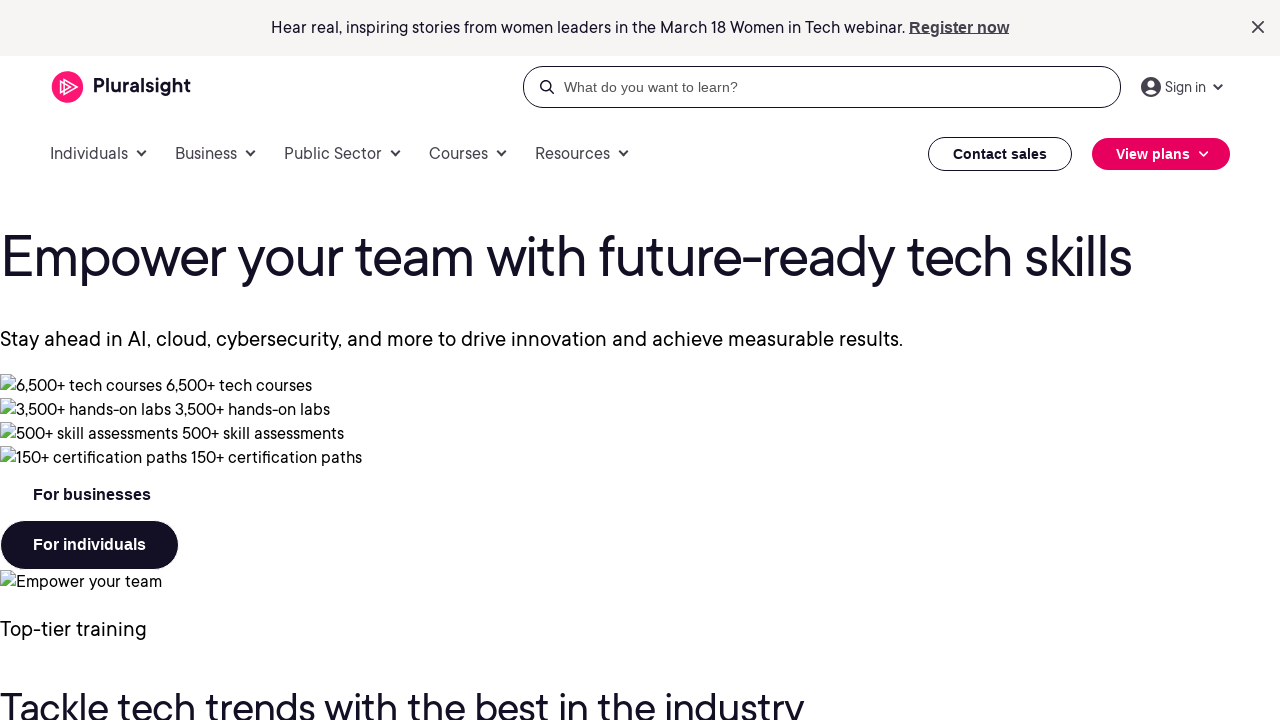

Page fully loaded (domcontentloaded)
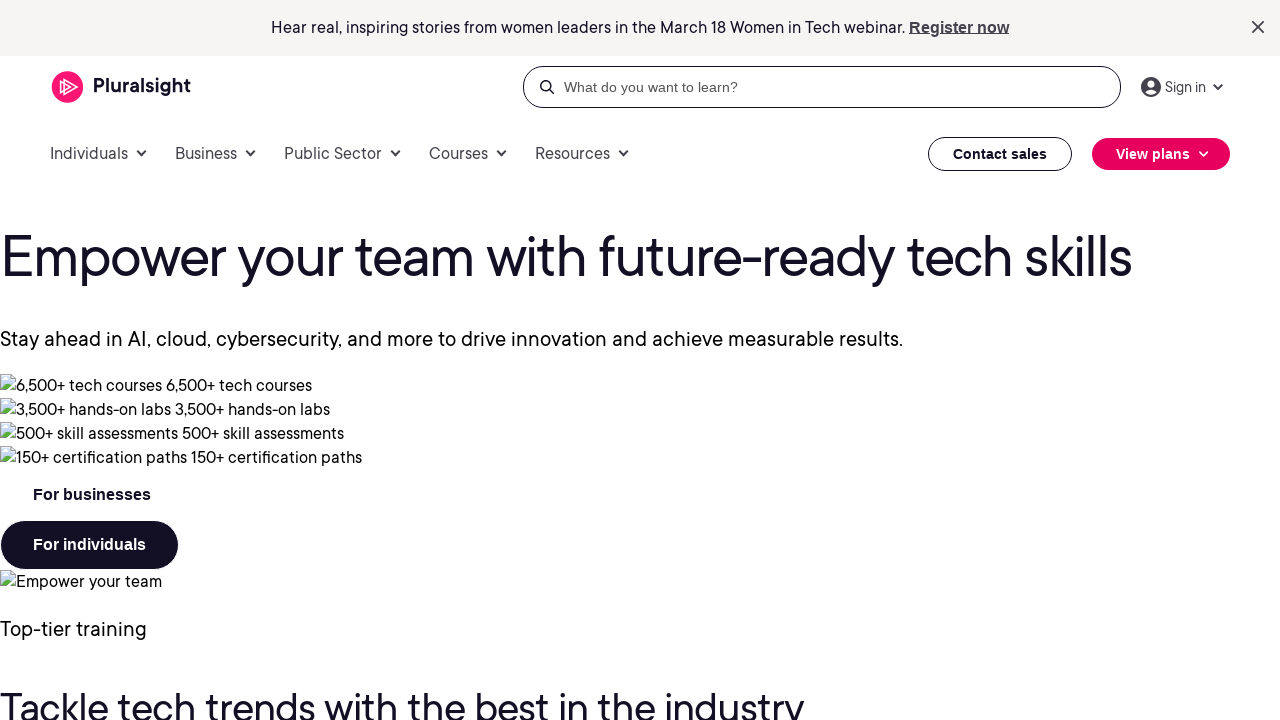

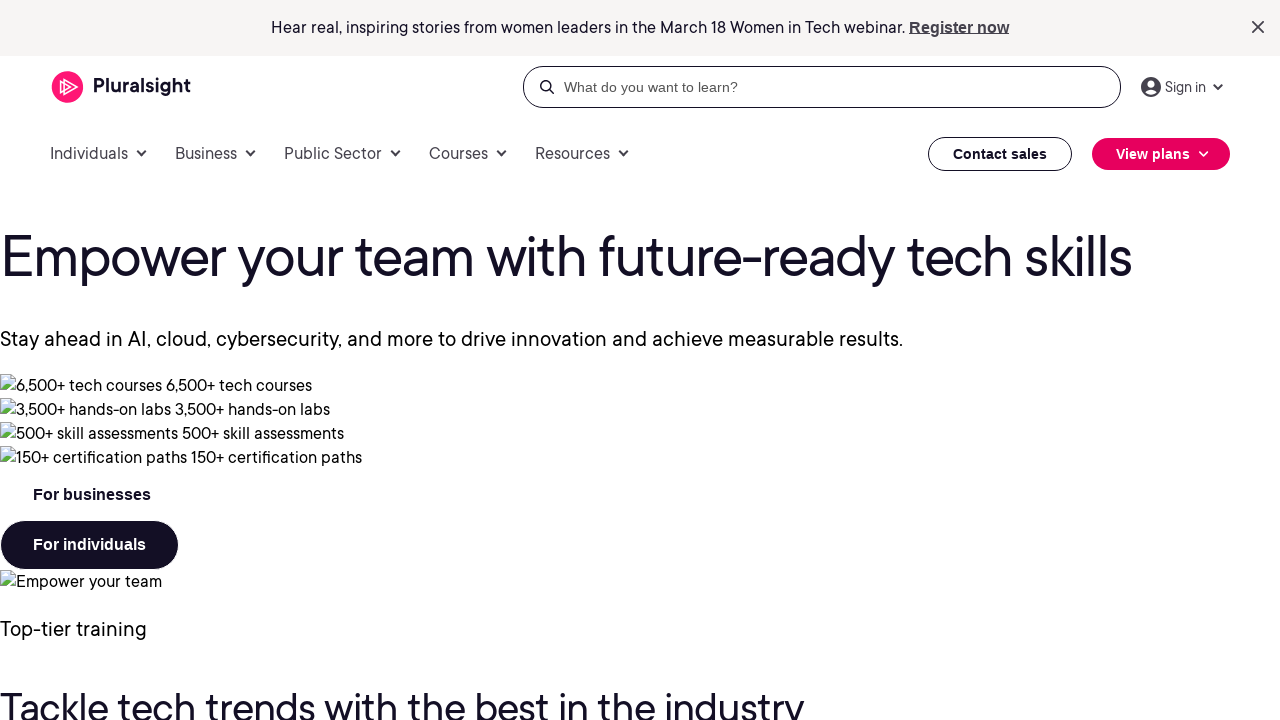